Tests a registration form by filling in required fields (first name, last name, email) and submitting the form, then verifies successful registration by checking the confirmation message.

Starting URL: http://suninjuly.github.io/registration1.html

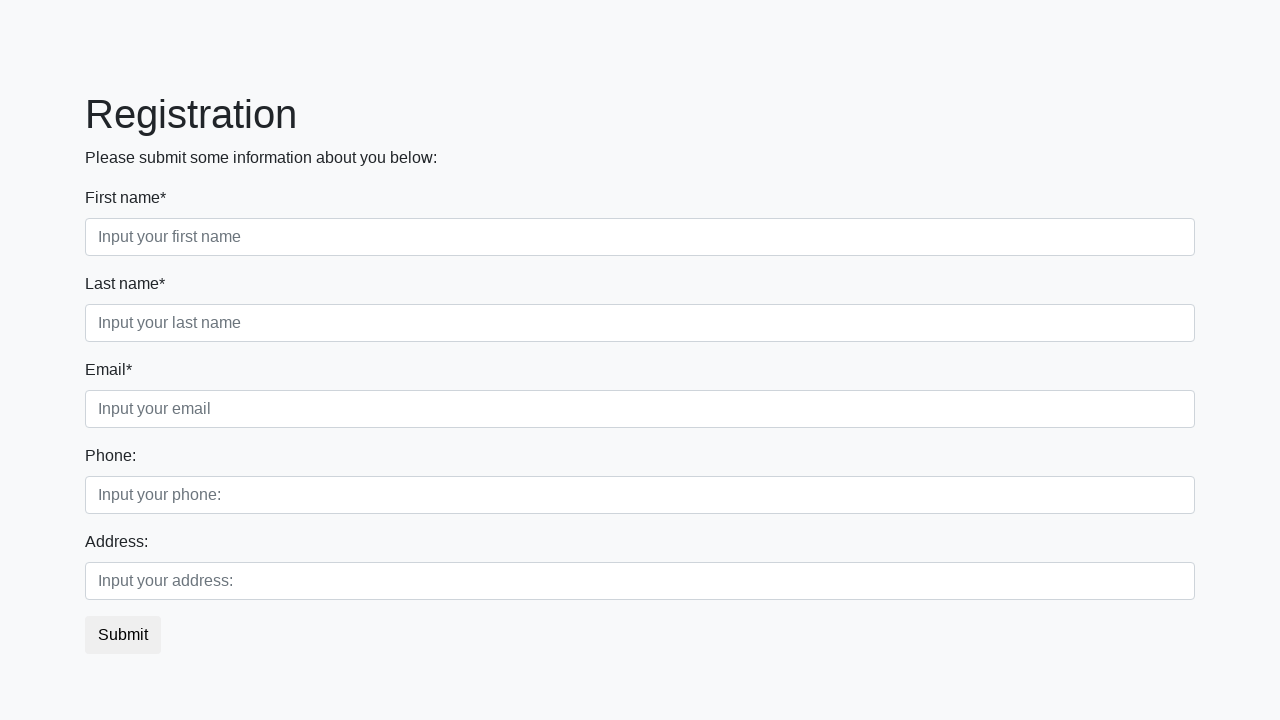

Filled first name field with 'Ivan' on //div[@class='first_block']/div[1]/input
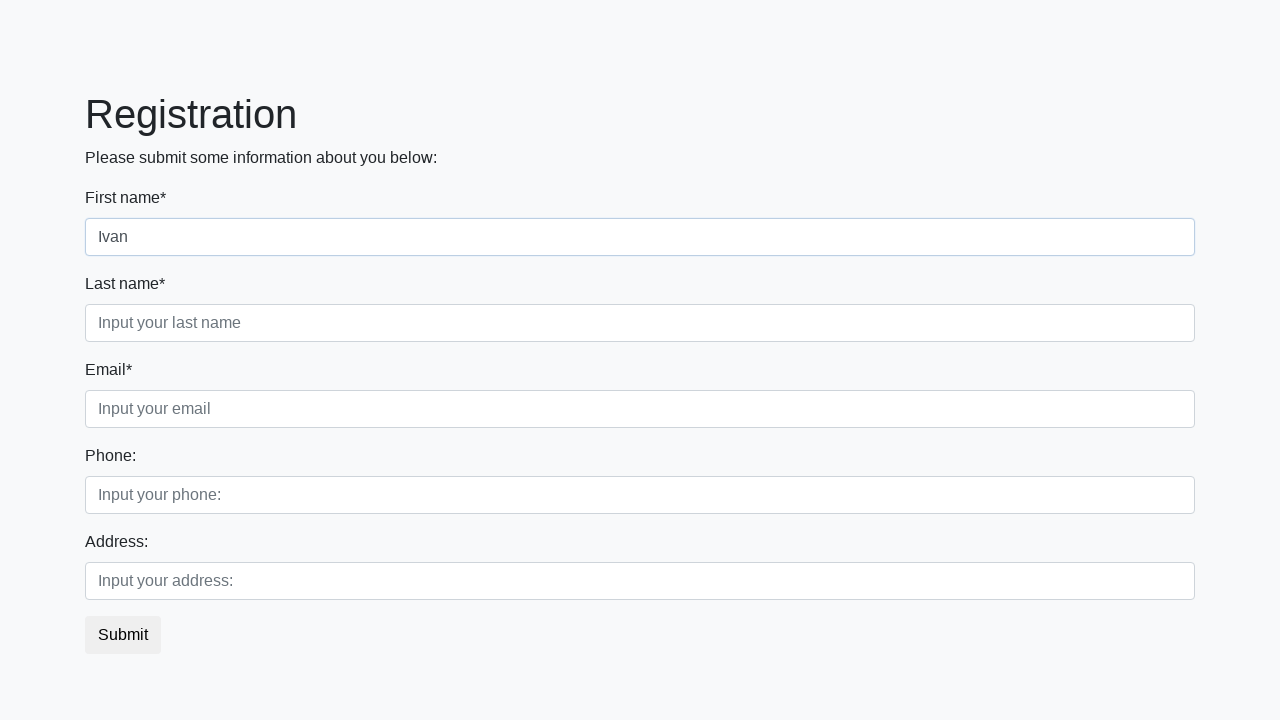

Filled last name field with 'Petrov' on //div[@class='first_block']/div[@class='form-group second_class']/input
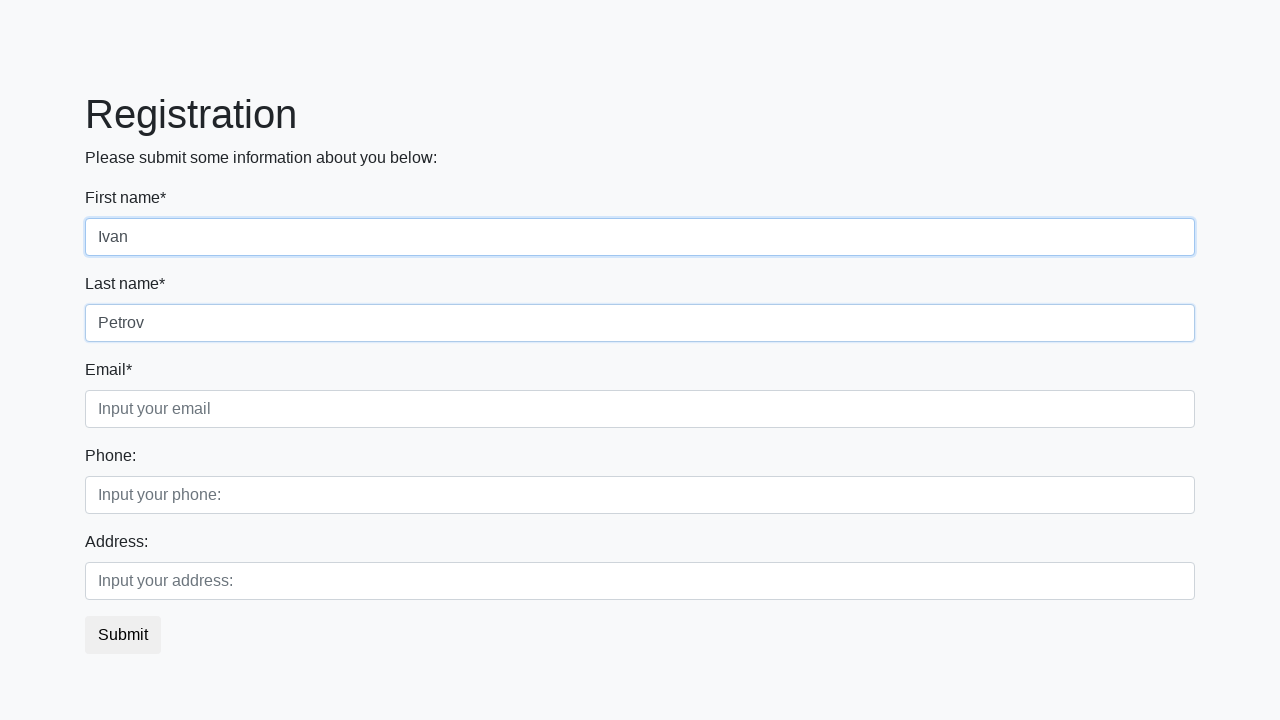

Filled email field with 'i.petrov@example.com' on //div[@class='first_block']/div[@class='form-group third_class']/input
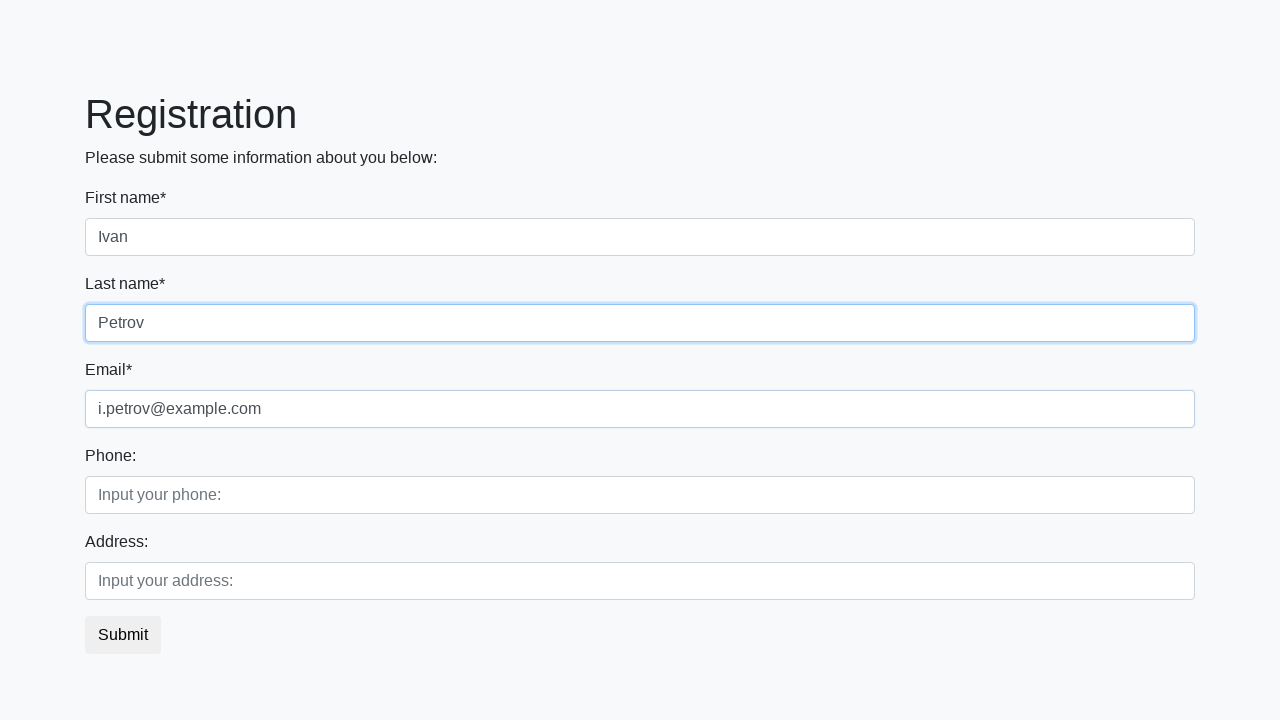

Clicked submit button to register at (123, 635) on button.btn
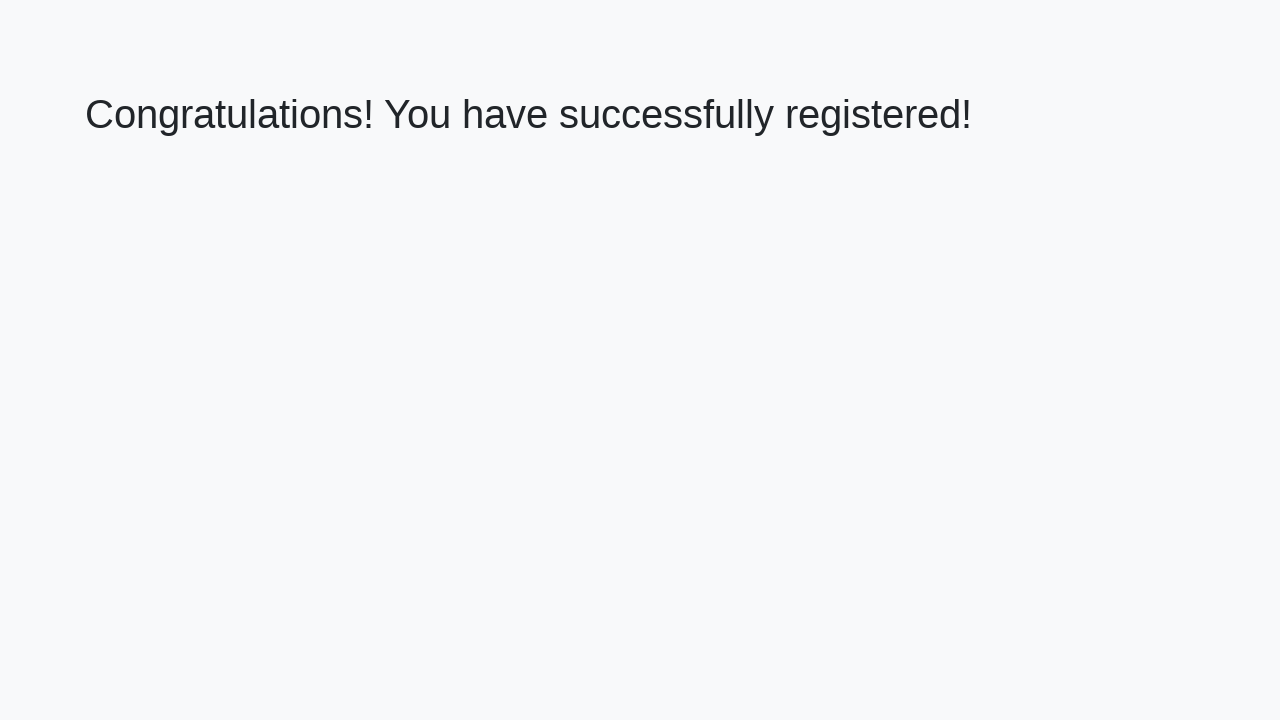

Success message element loaded
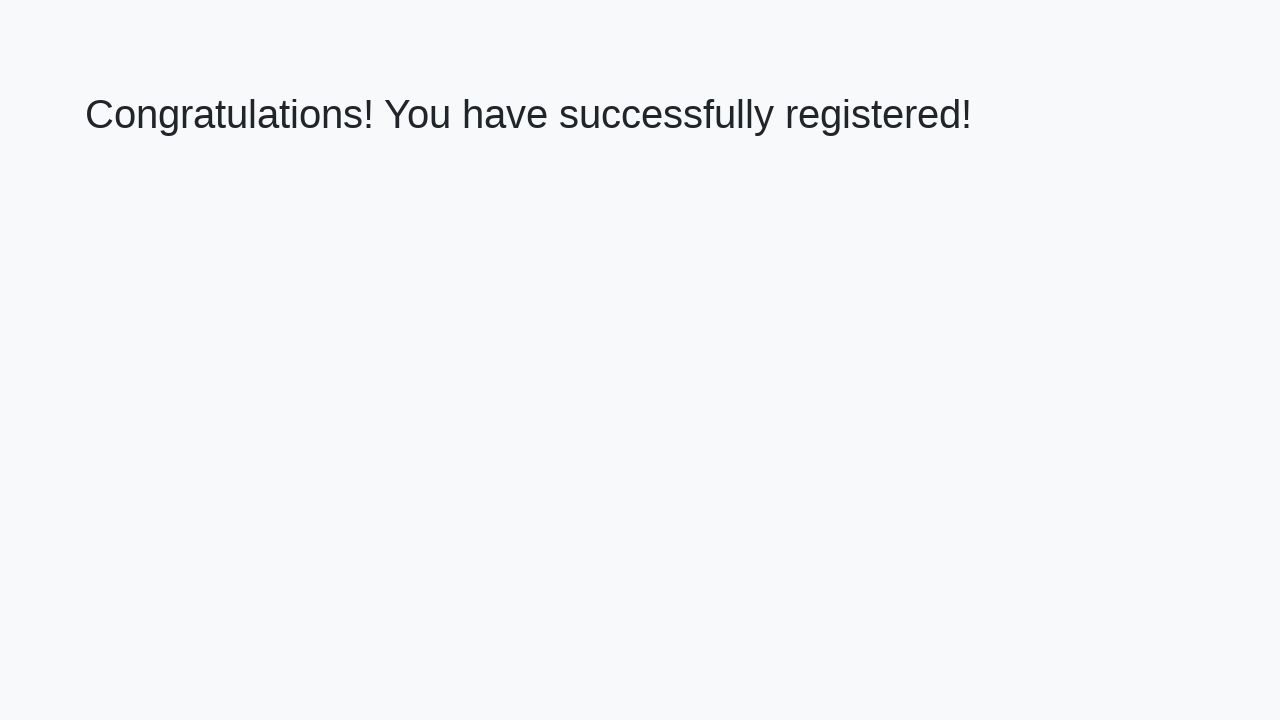

Retrieved success message: 'Congratulations! You have successfully registered!'
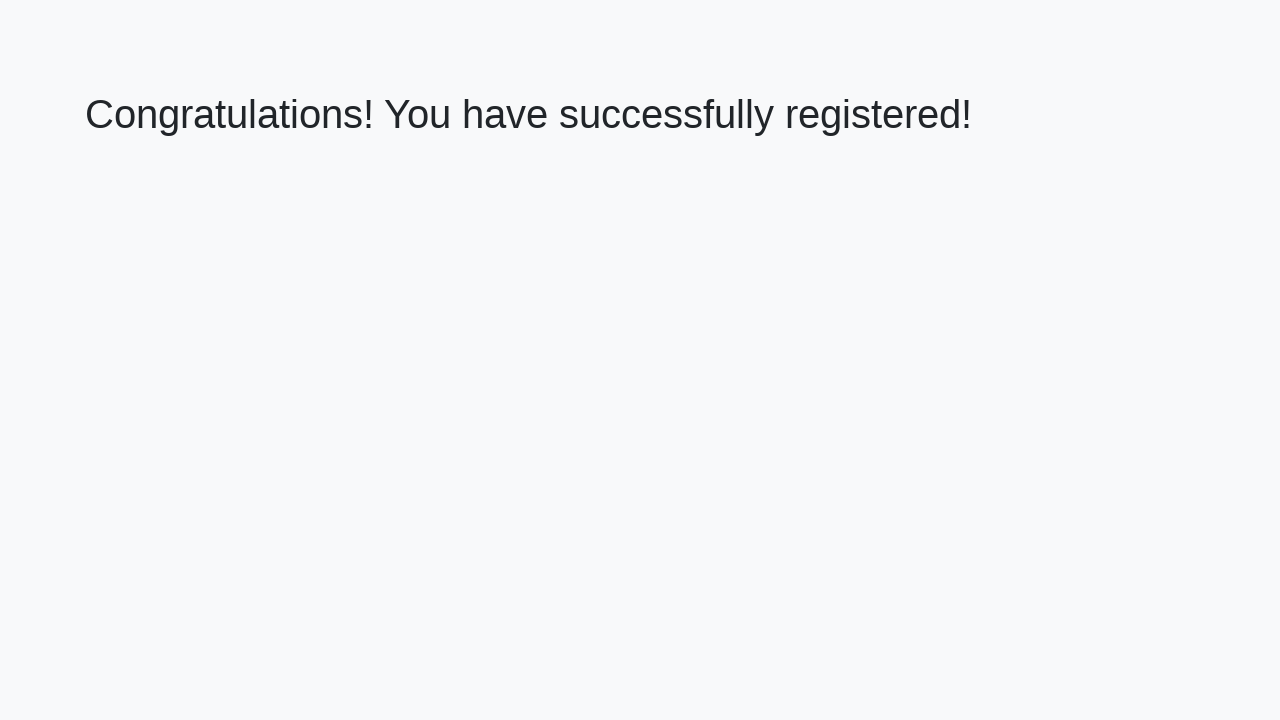

Verified successful registration with correct confirmation message
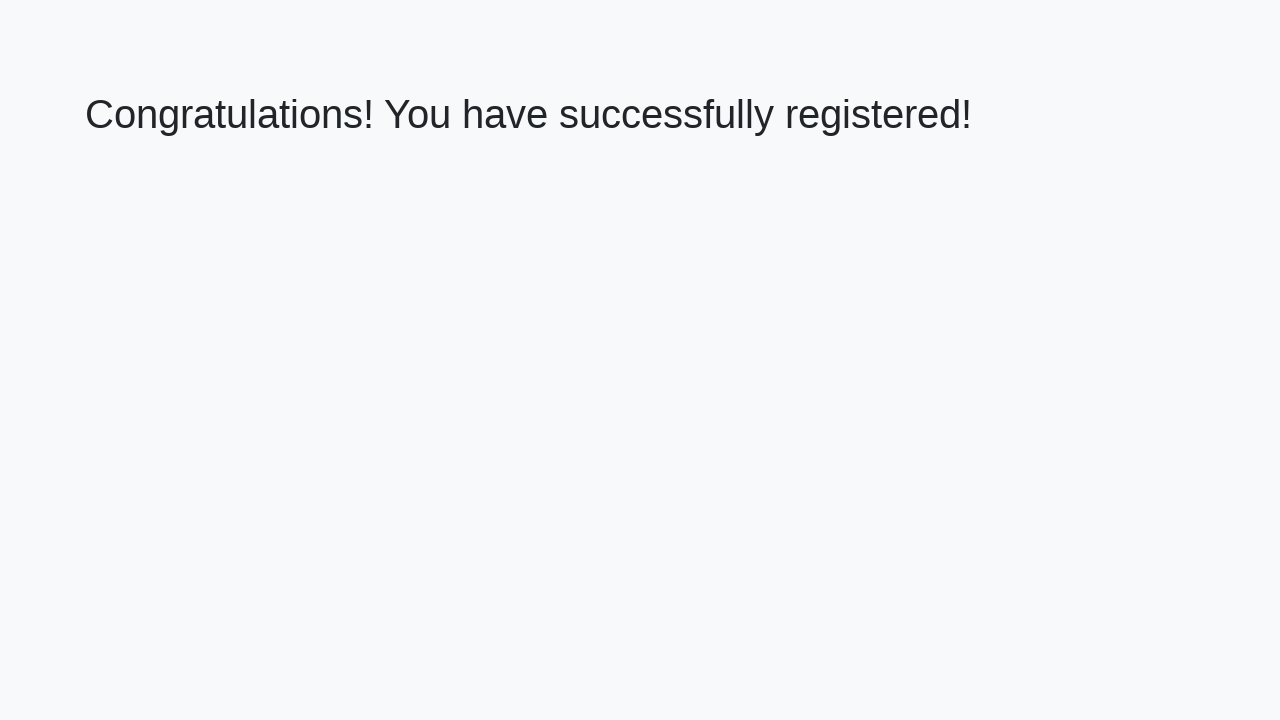

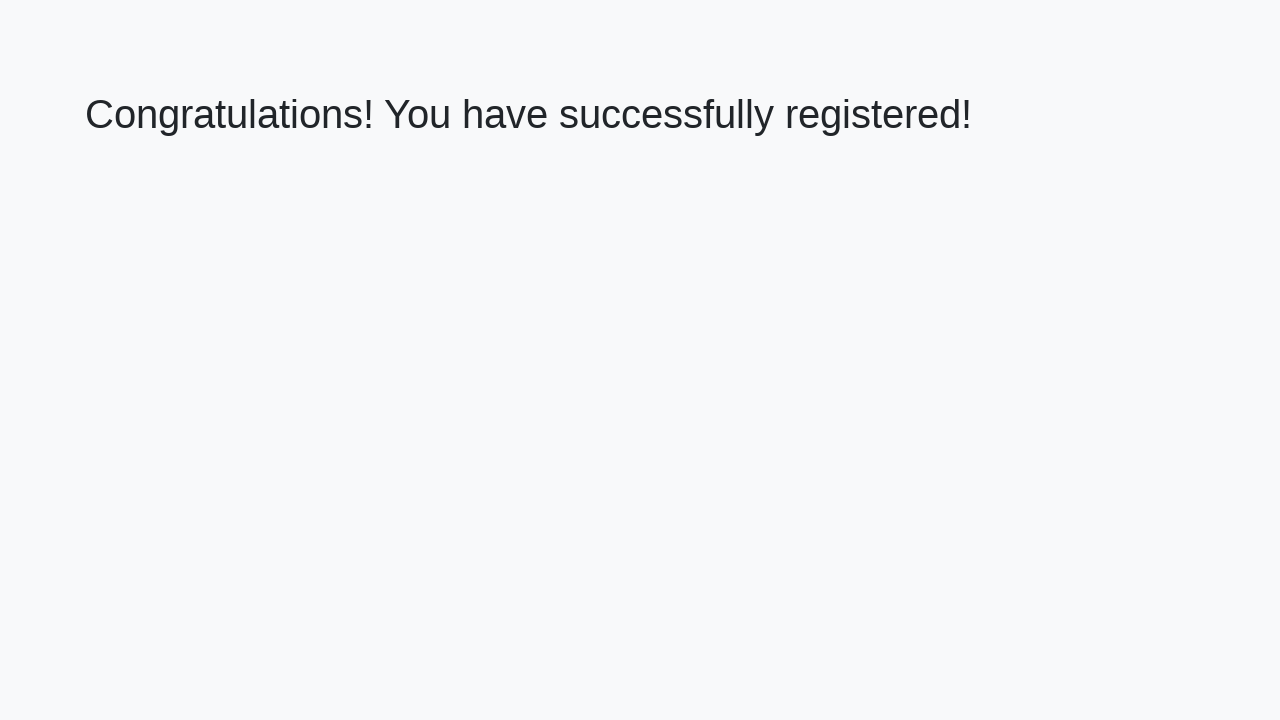